Tests text input functionality by entering a new button name and clicking the button to update its text

Starting URL: http://uitestingplayground.com/textinput

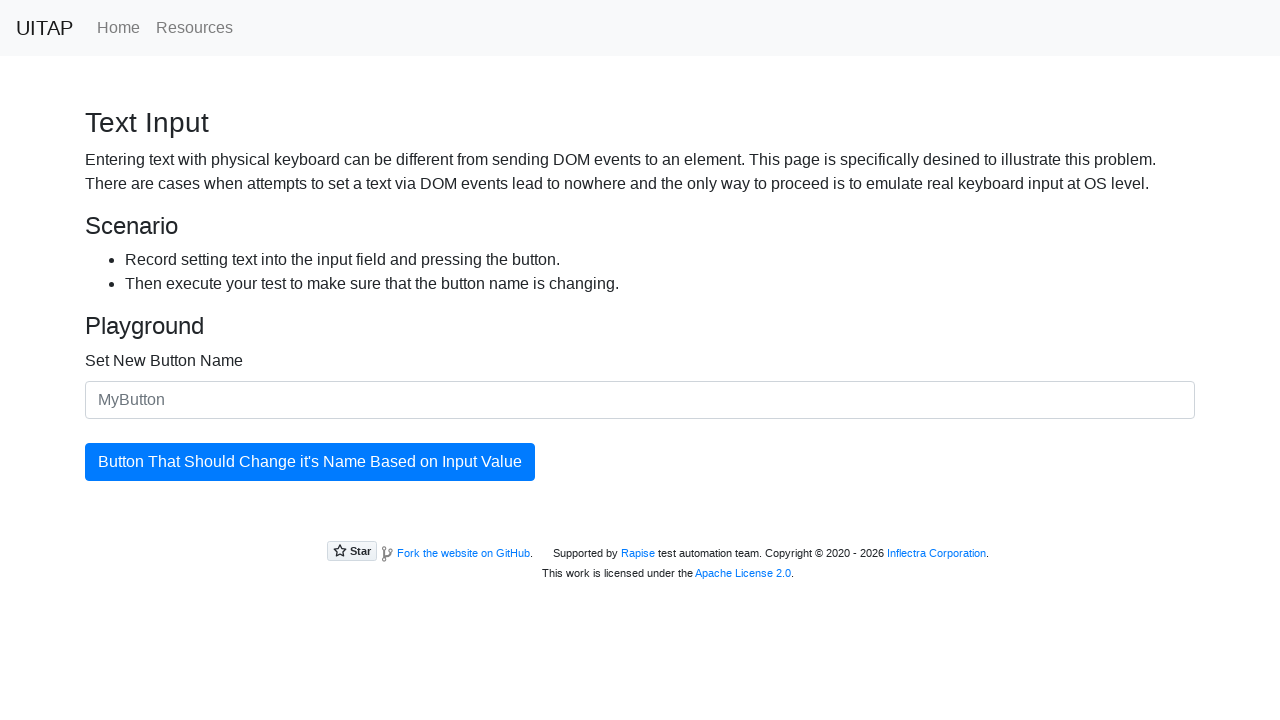

Entered 'Merion' as the new button name in the text input field on #newButtonName
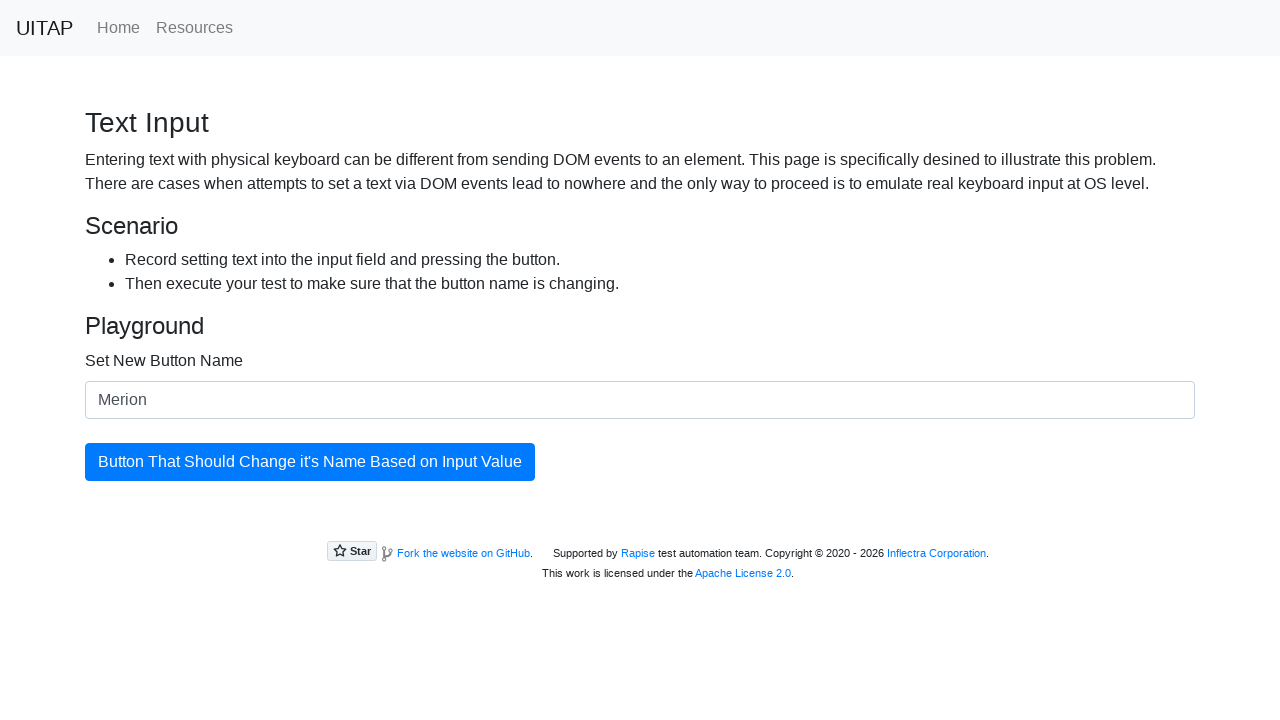

Clicked the updating button to apply the new button name at (310, 462) on #updatingButton
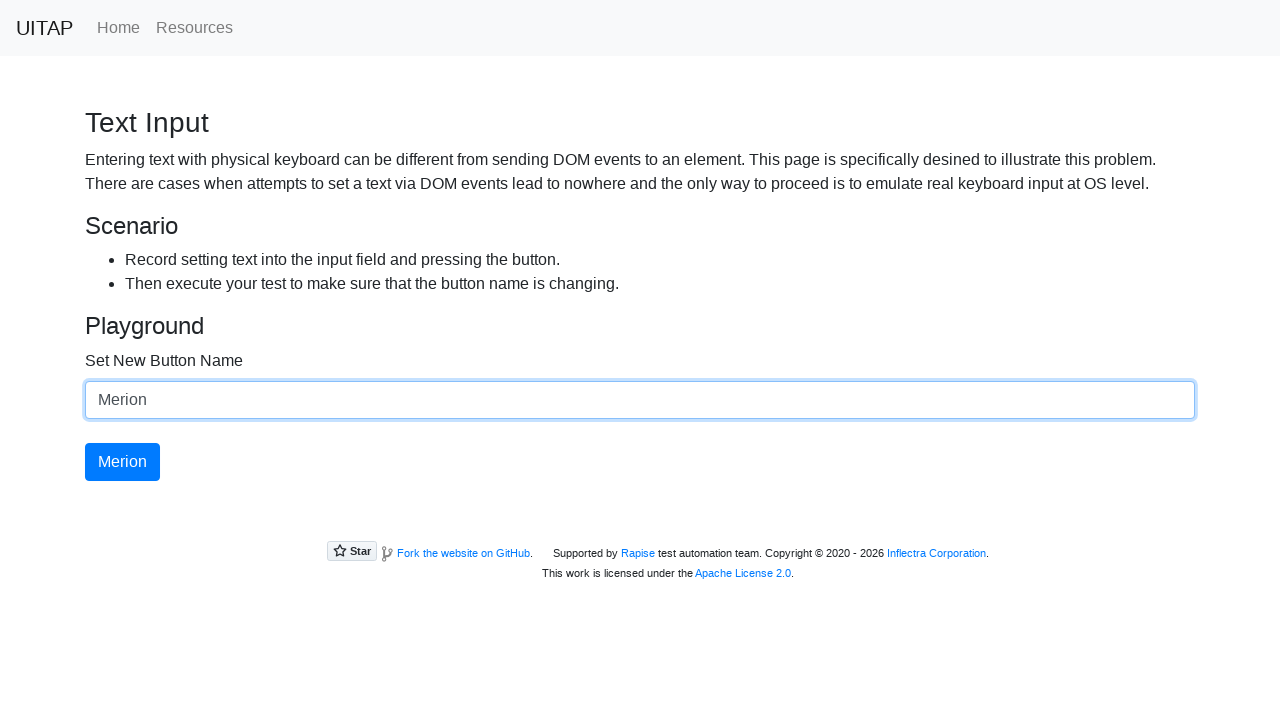

Button text successfully updated to 'Merion'
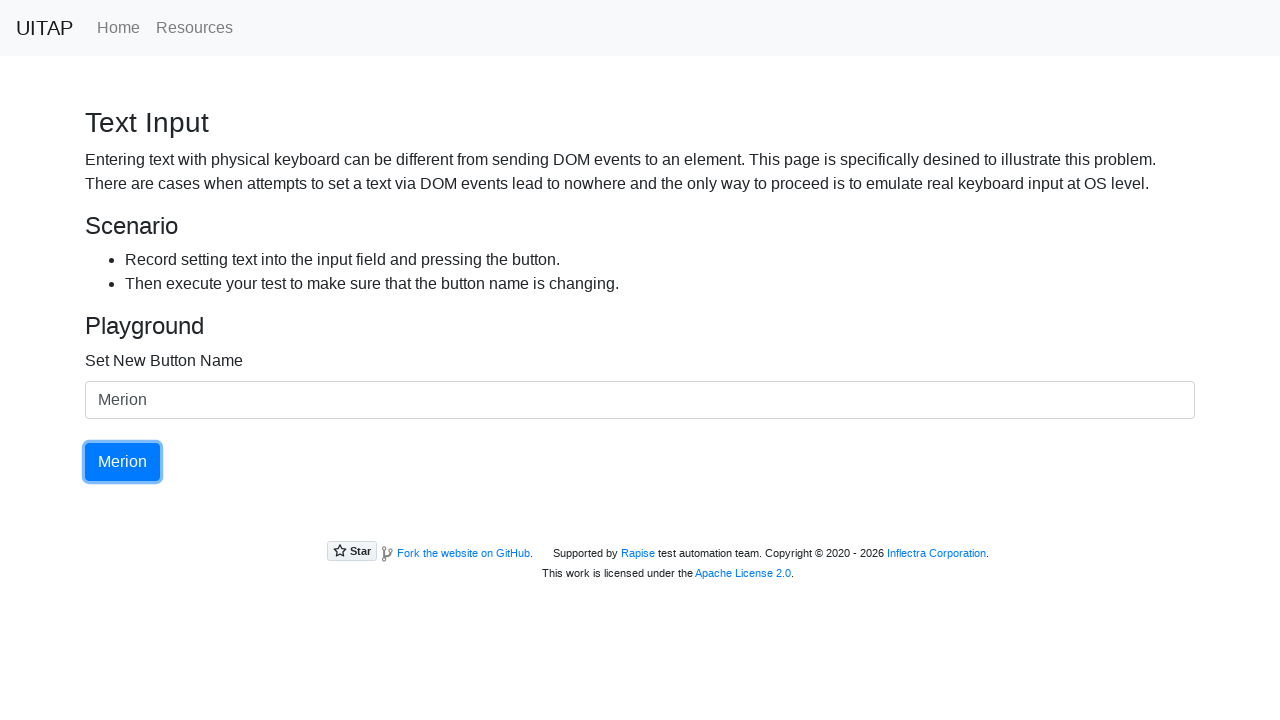

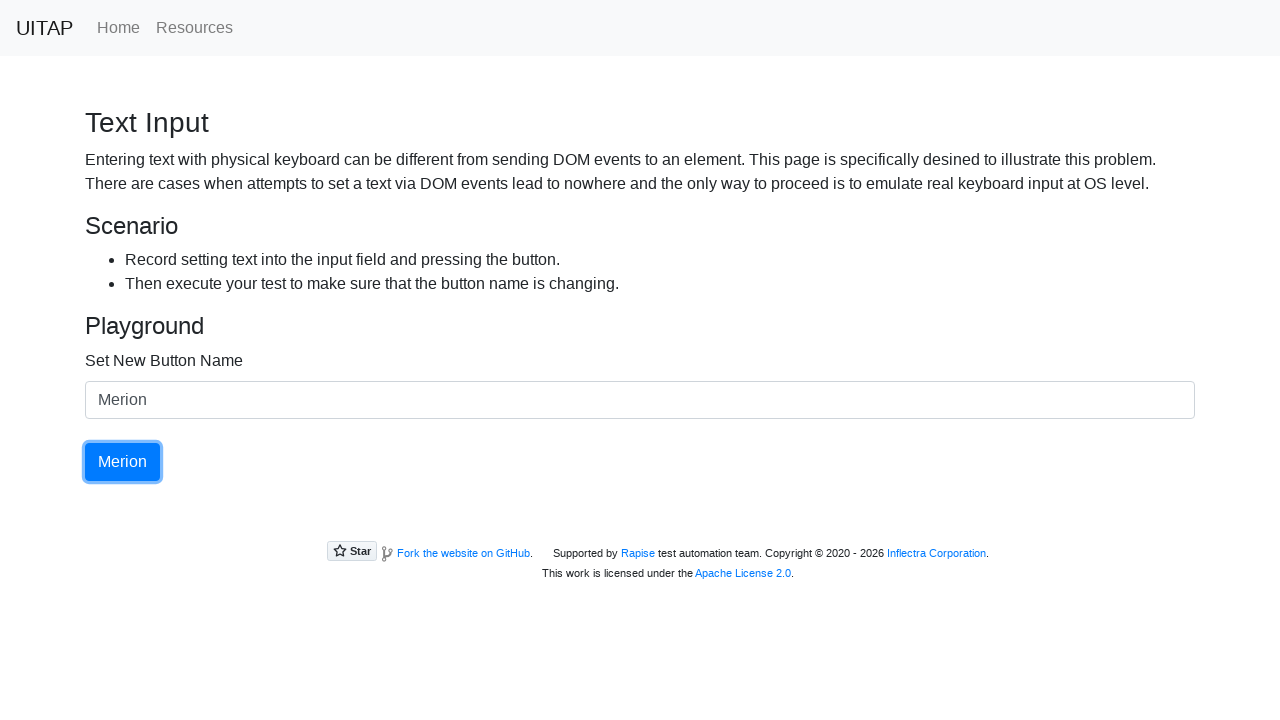